Tests setting text in a text input field on W3Schools tryit page by entering a first name value and verifying it was set correctly

Starting URL: https://www.w3schools.com/html/tryit.asp?filename=tryhtml_input_text

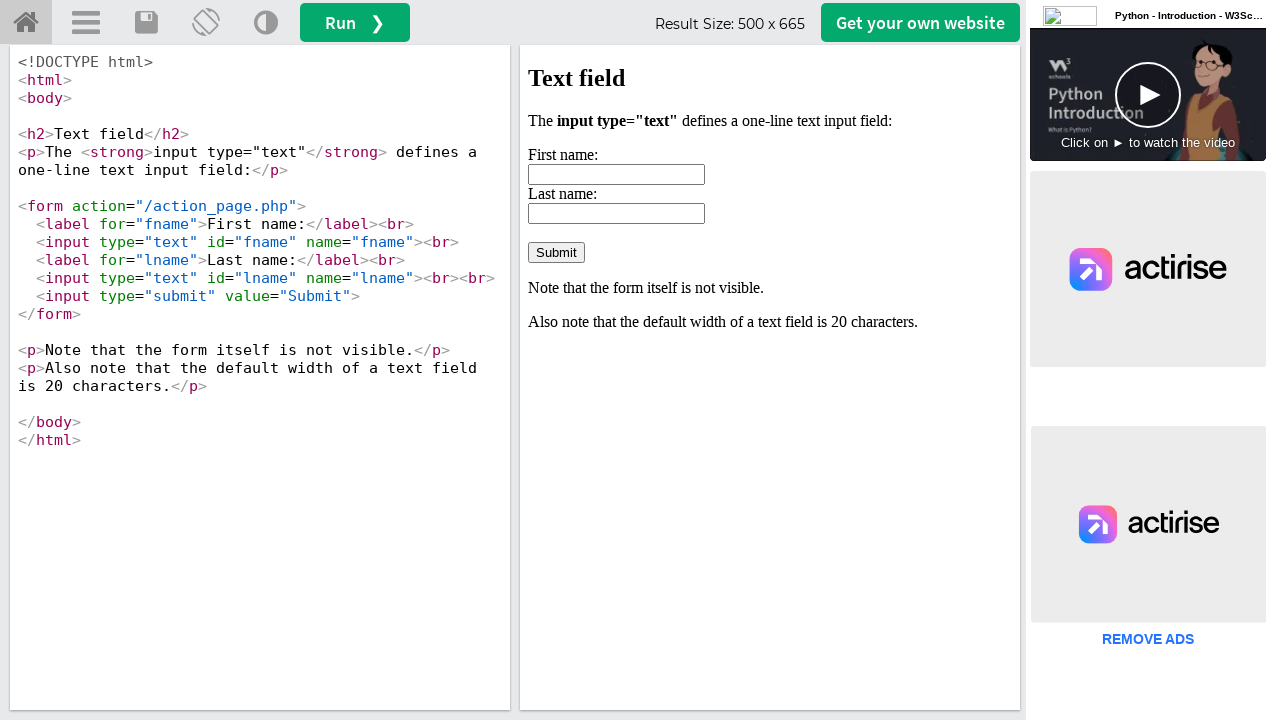

Located iframe with ID 'iframeResult'
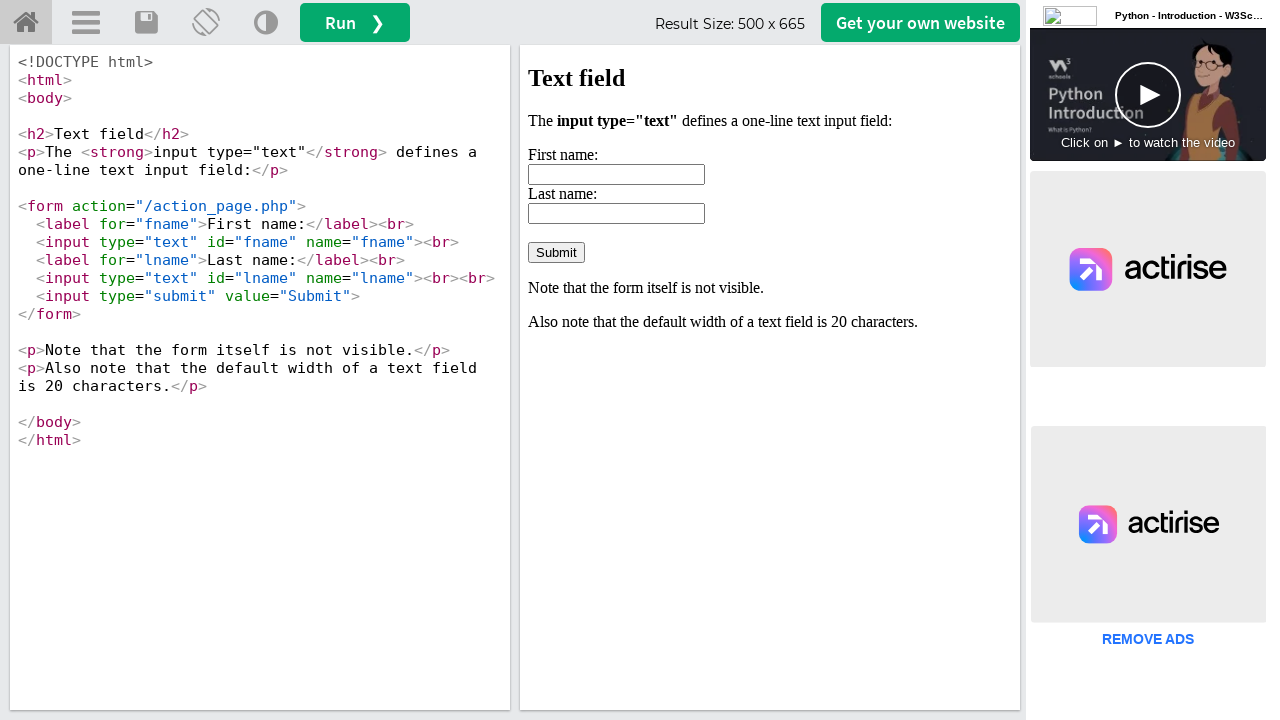

Filled first name field with 'James' on #iframeResult >> internal:control=enter-frame >> #fname
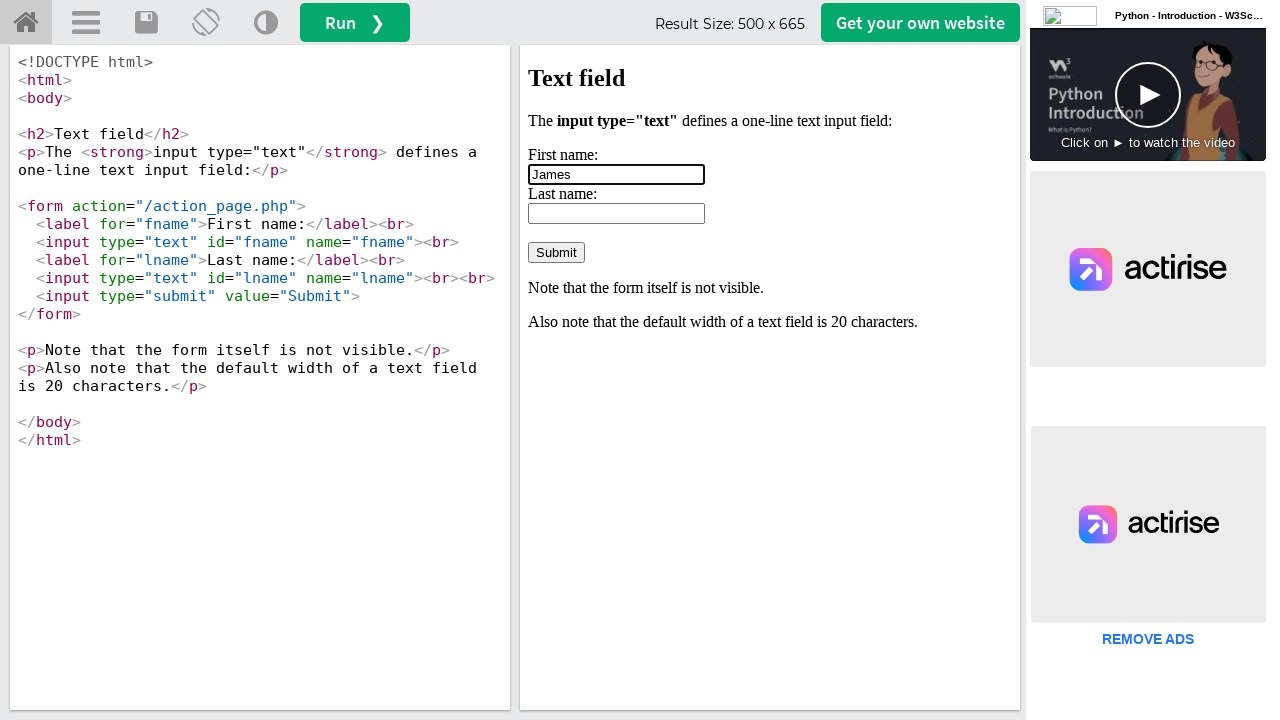

Verified first name field contains 'James'
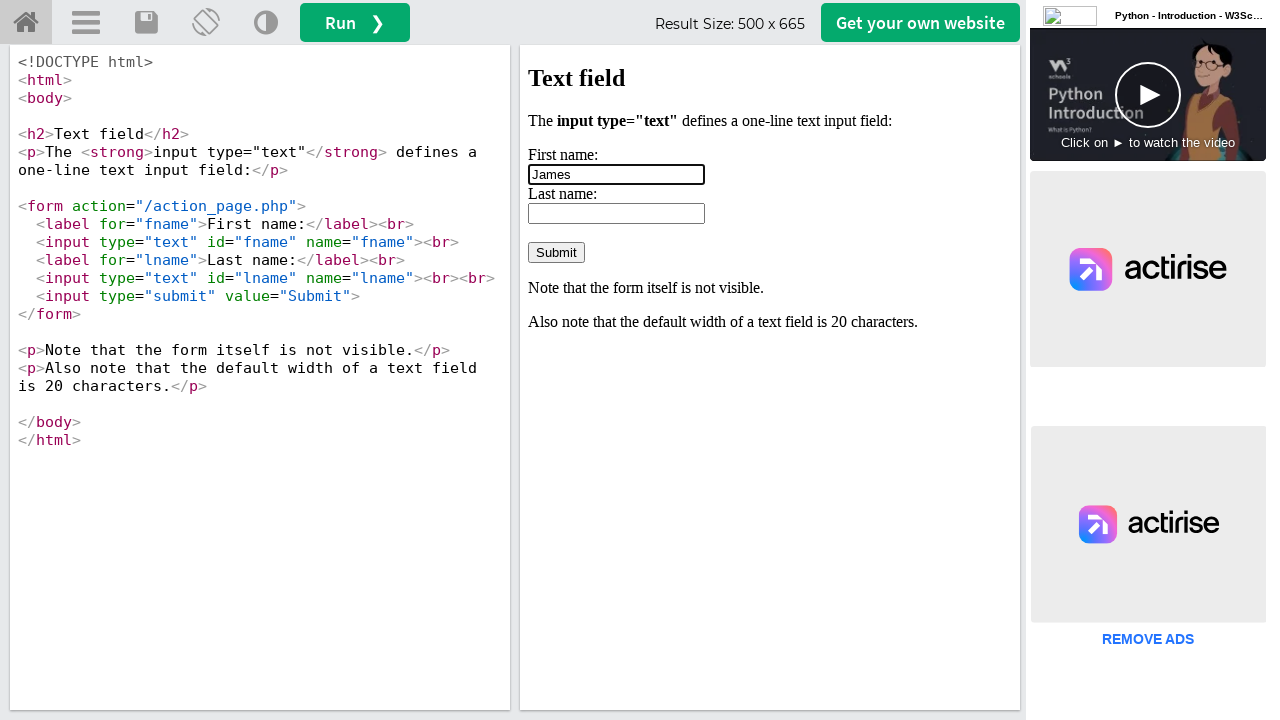

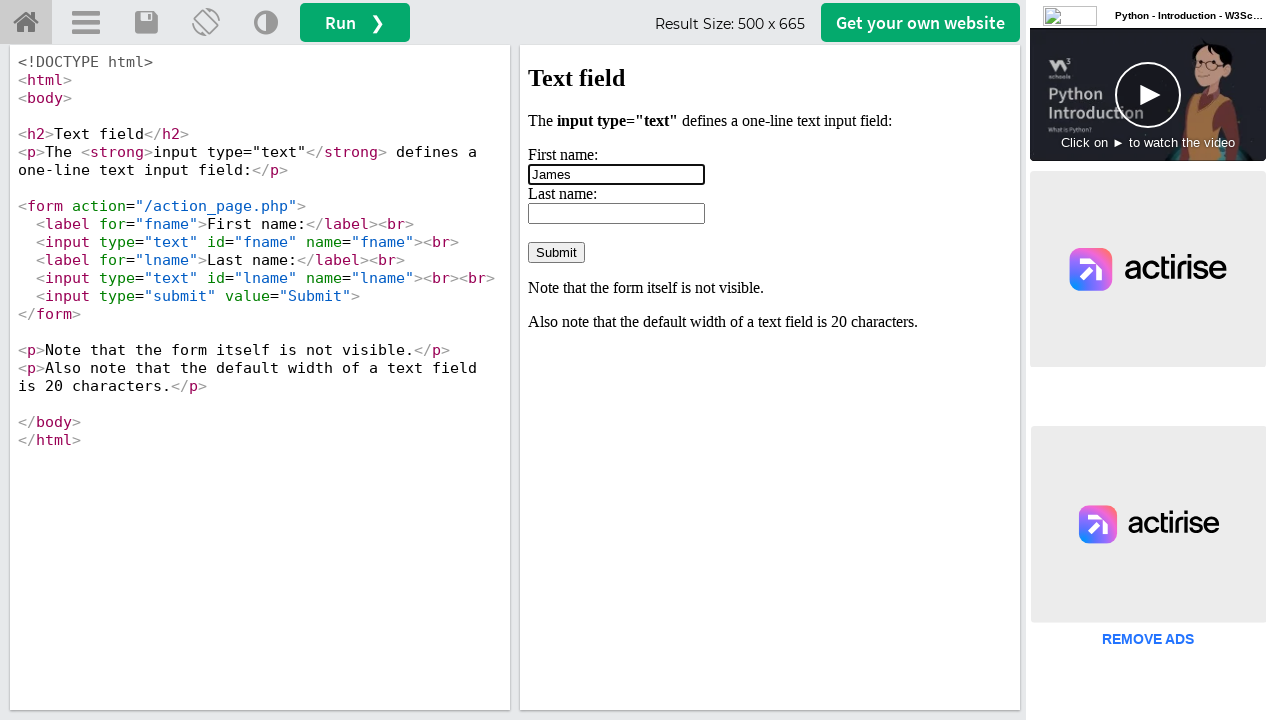